Solves a math captcha by extracting a value from an element attribute, calculating the result, and submitting the form with checkbox and radio button selections

Starting URL: http://suninjuly.github.io/get_attribute.html

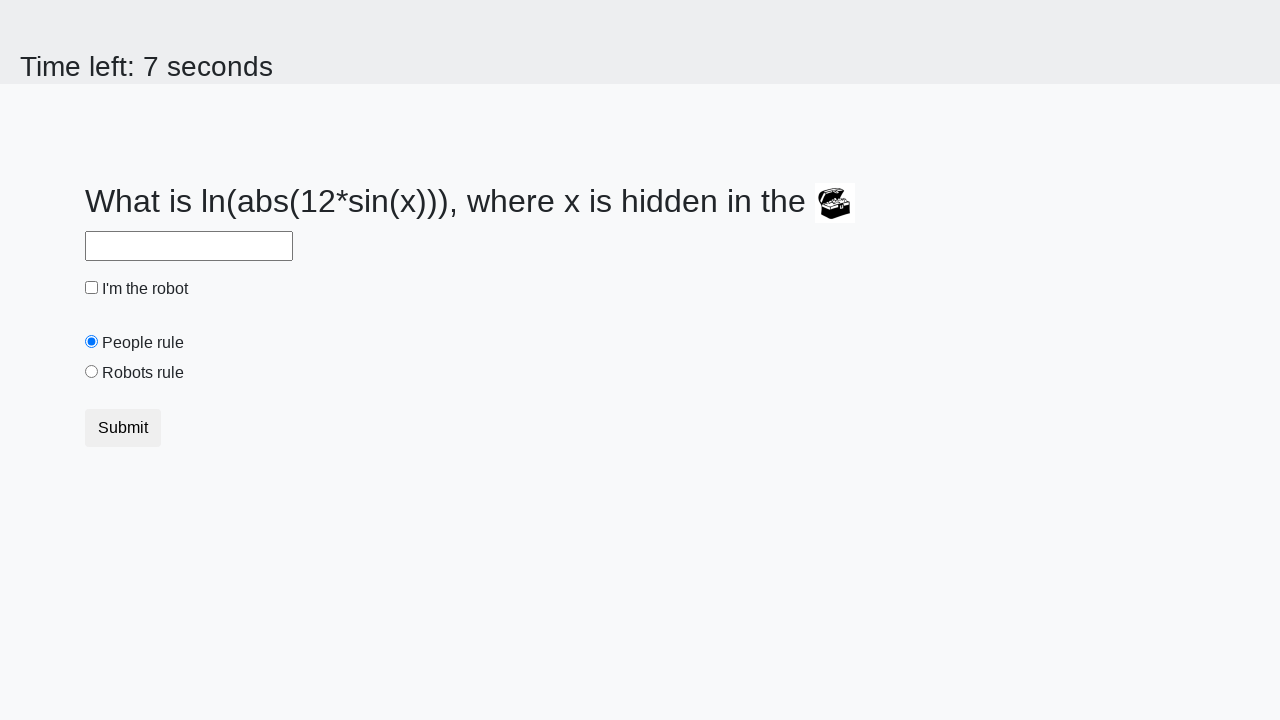

Located treasure element
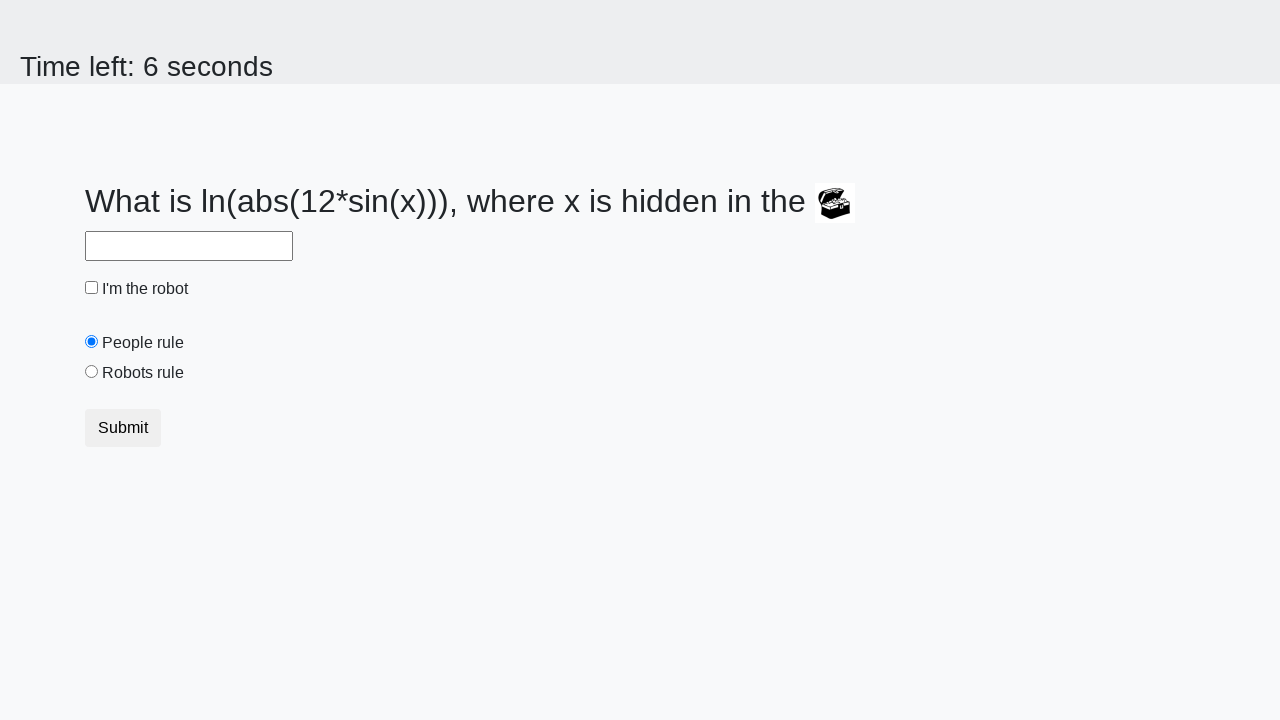

Extracted valuex attribute from treasure element: 999
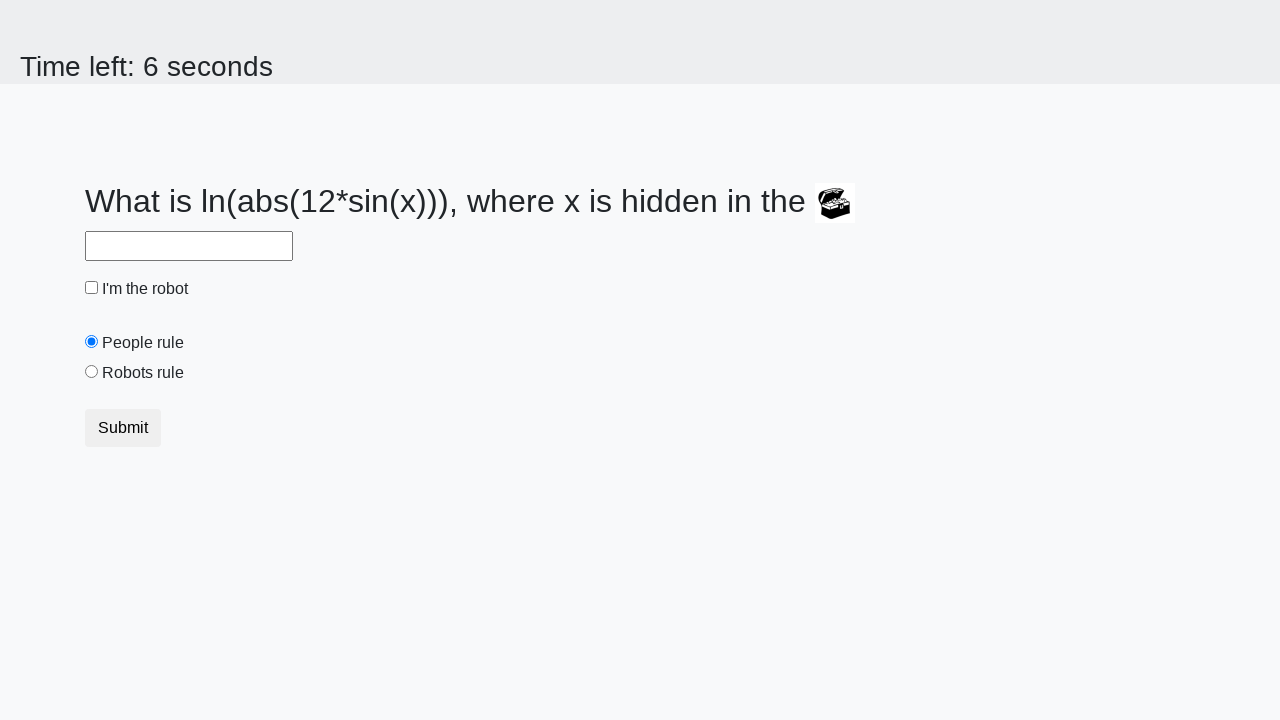

Calculated result using math formula: -1.1471860227991881
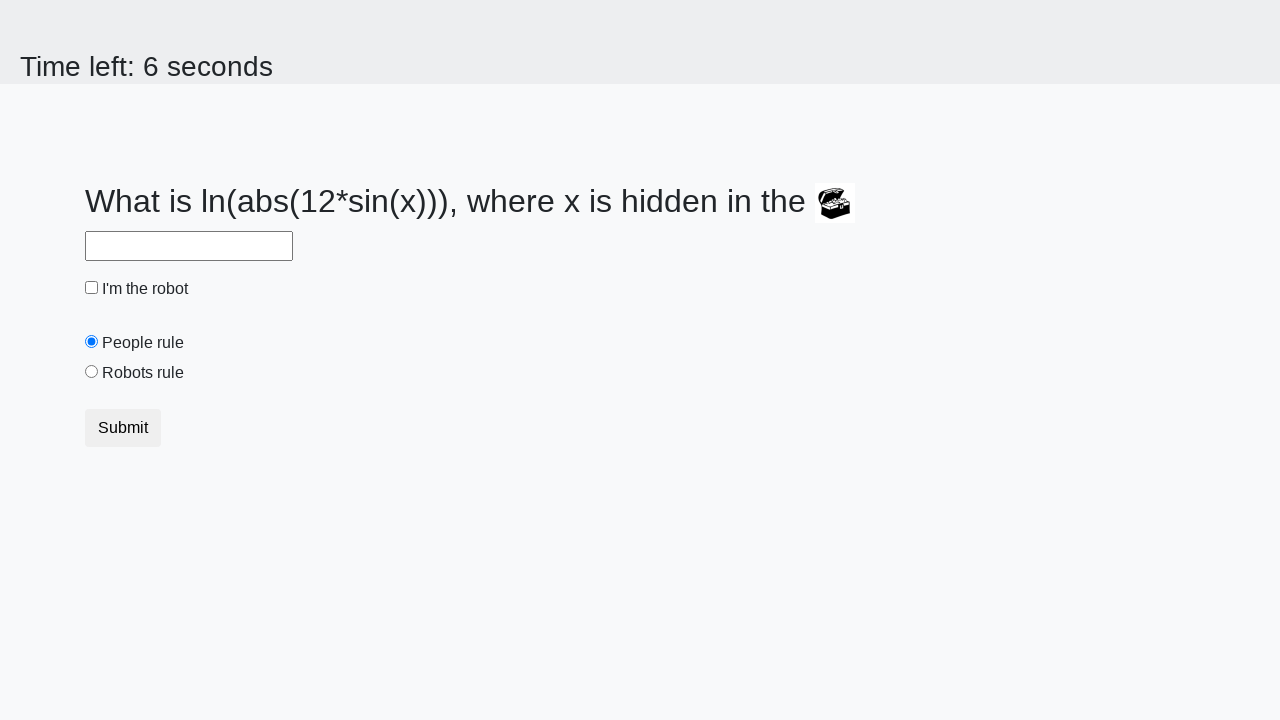

Filled answer field with calculated value: -1.1471860227991881 on #answer
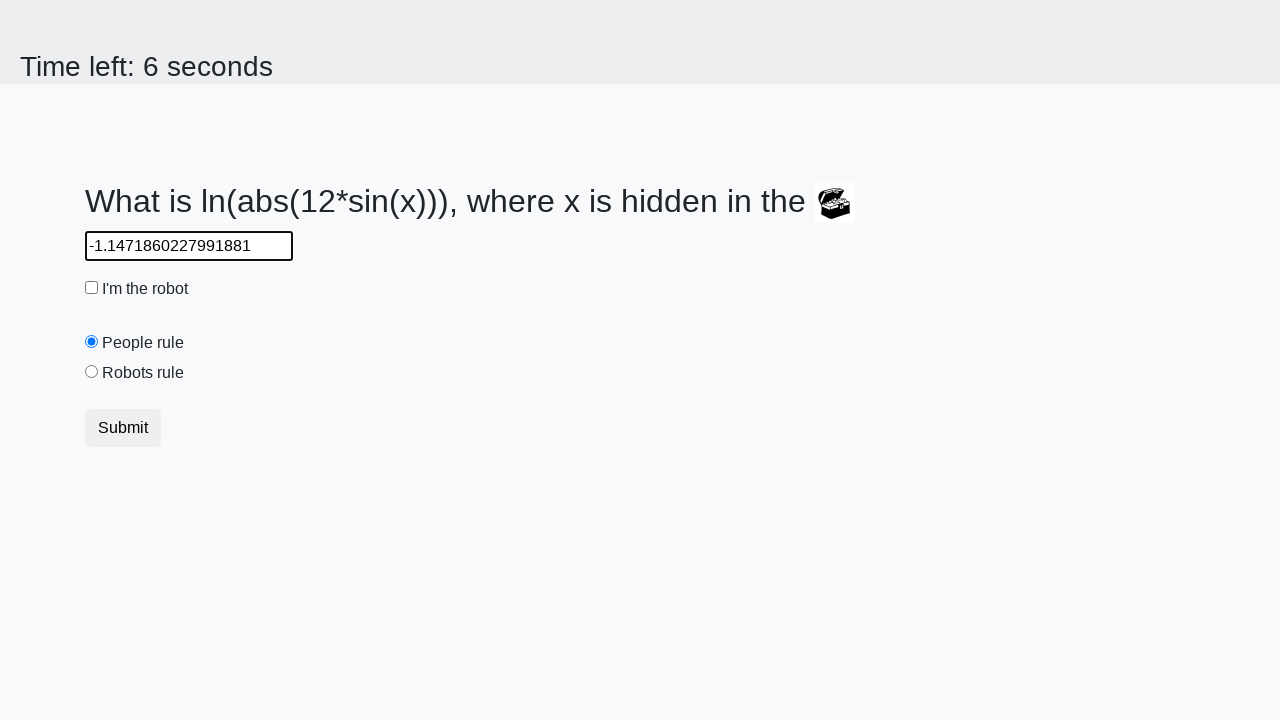

Checked the robot checkbox at (92, 288) on #robotCheckbox
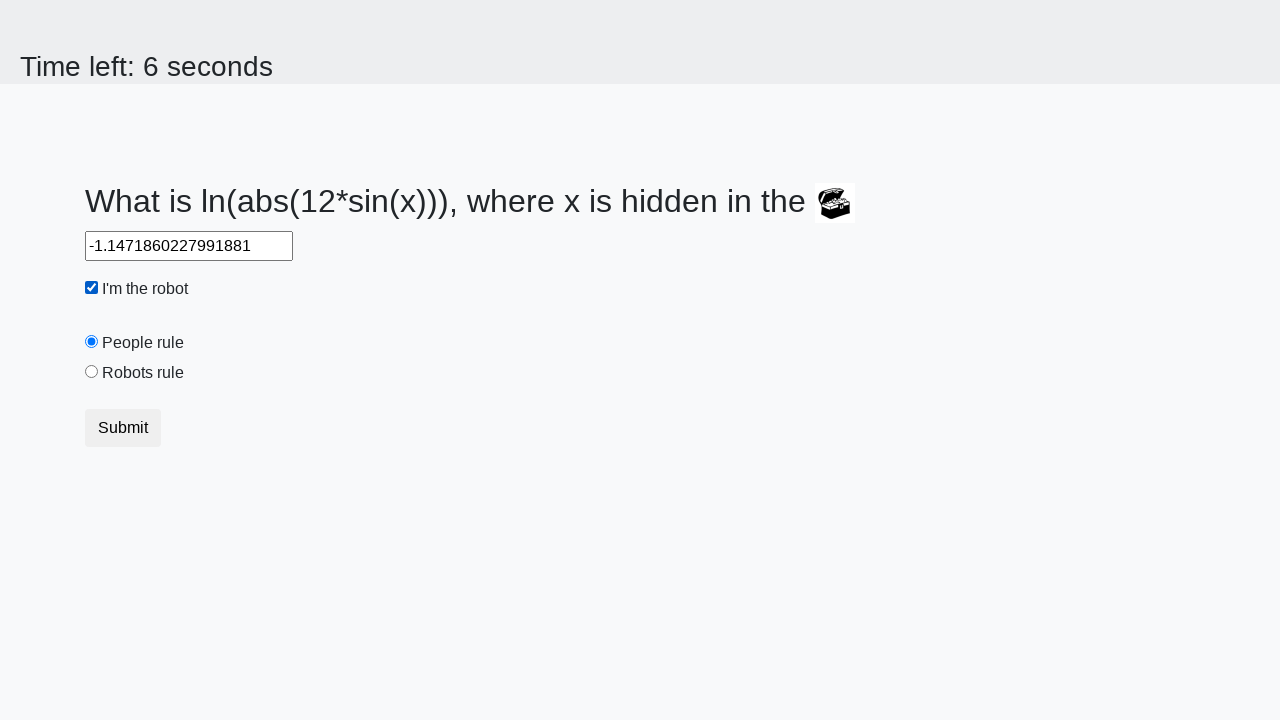

Selected the robots rule radio button at (92, 372) on #robotsRule
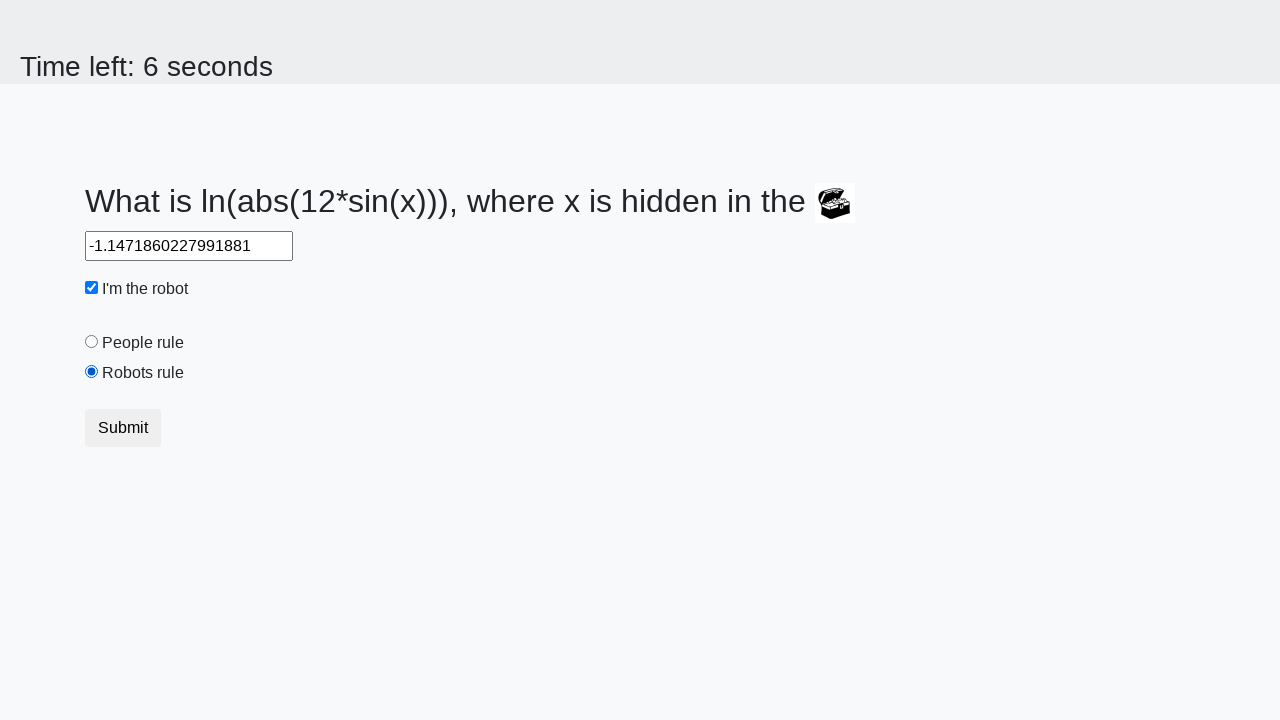

Submitted the form at (123, 428) on [type="submit"]
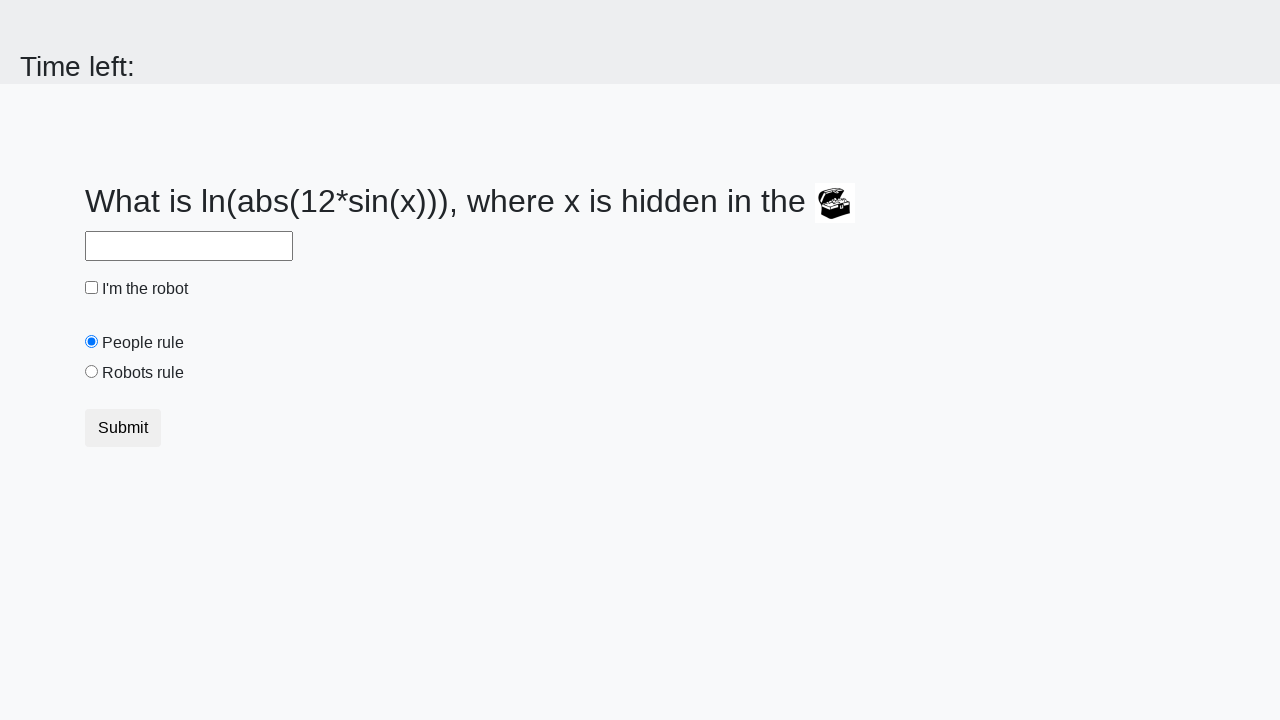

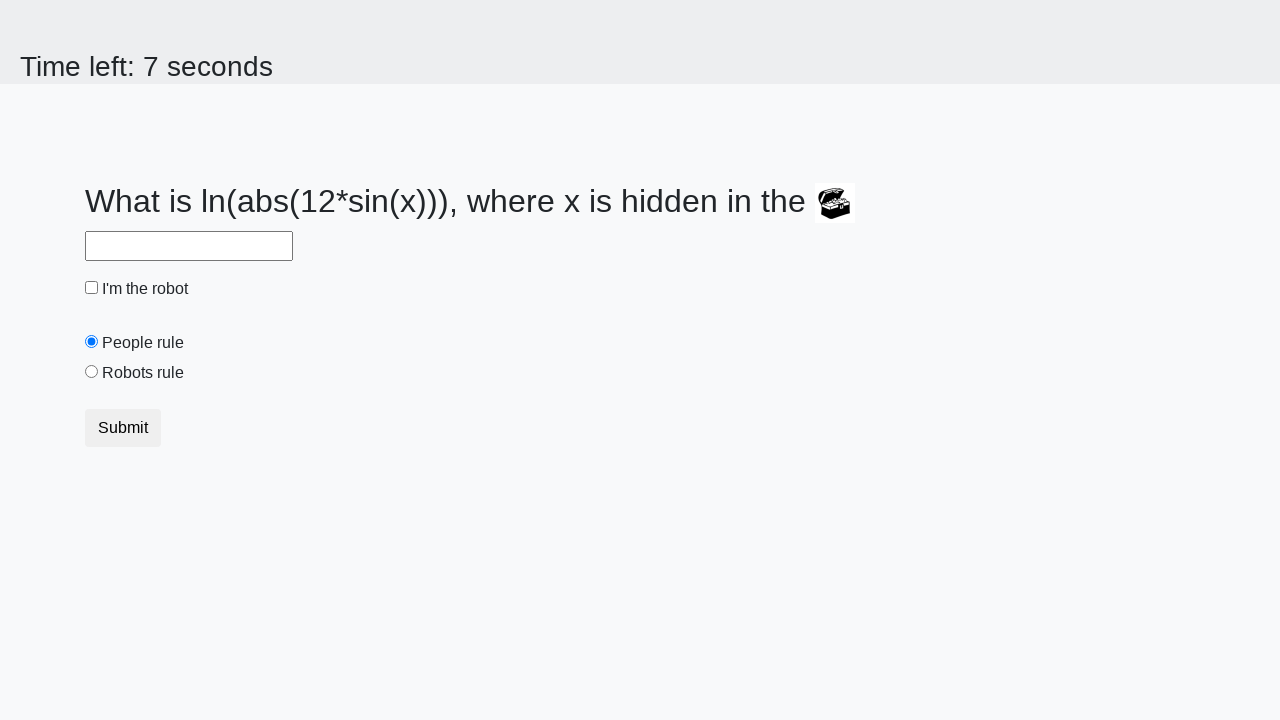